Tests the Kenya Revenue Authority (KRA) new taxpayer registration form by filling out personal information including National ID, date of birth, address details, contact information, and answering registration questions.

Starting URL: https://itax.kra.go.ke/KRA-Portal/

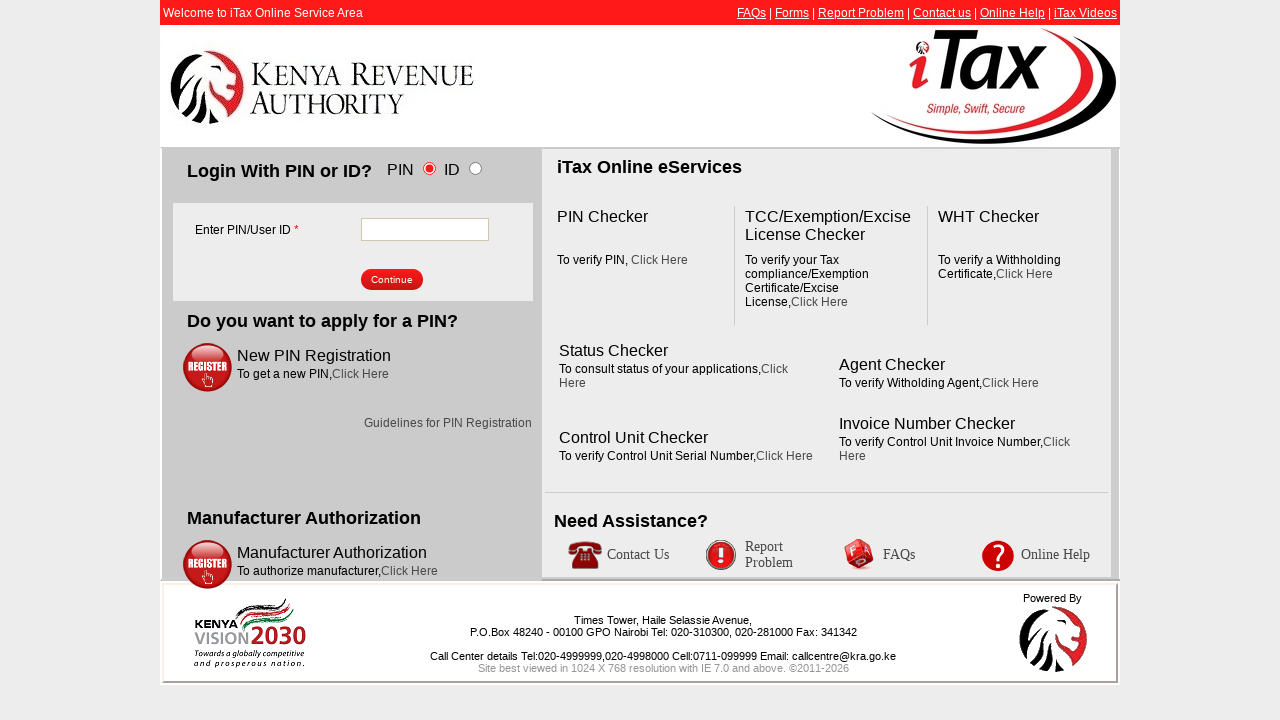

Clicked on new registration link at (360, 374) on #newReg >> internal:role=link[name="Click Here"i]
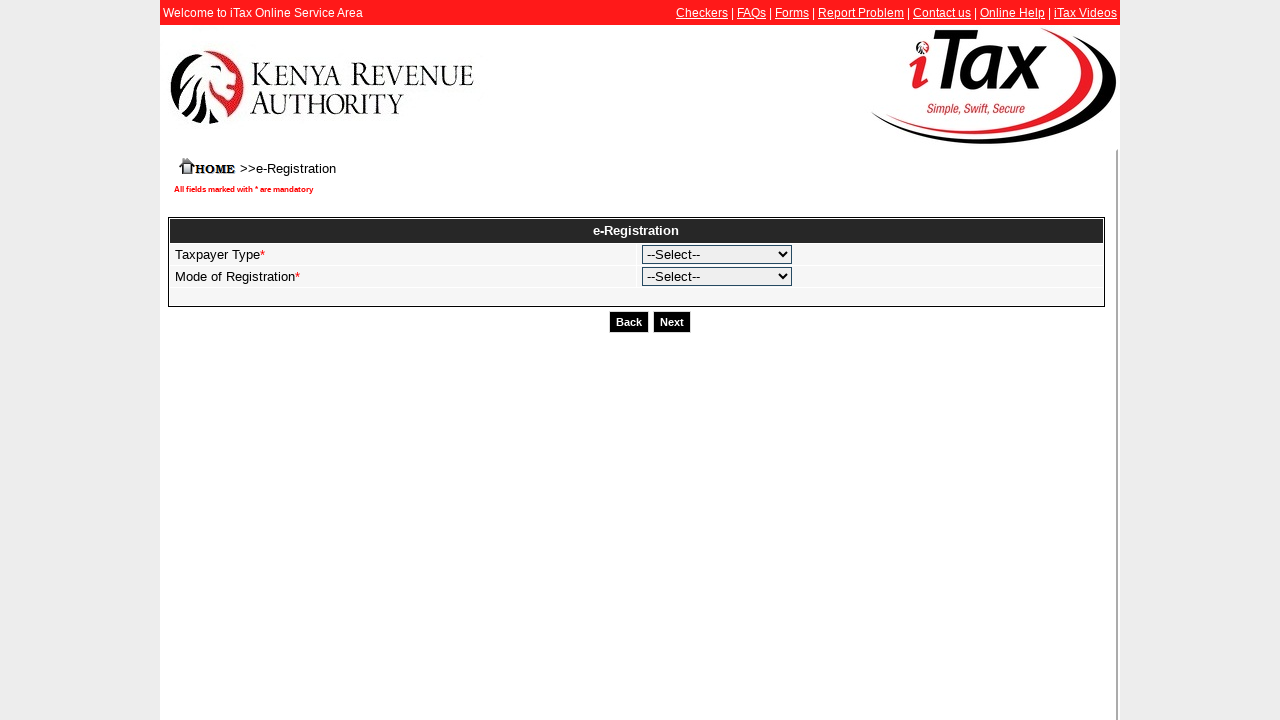

Selected taxpayer type as Individual on #cmbTaxpayerType
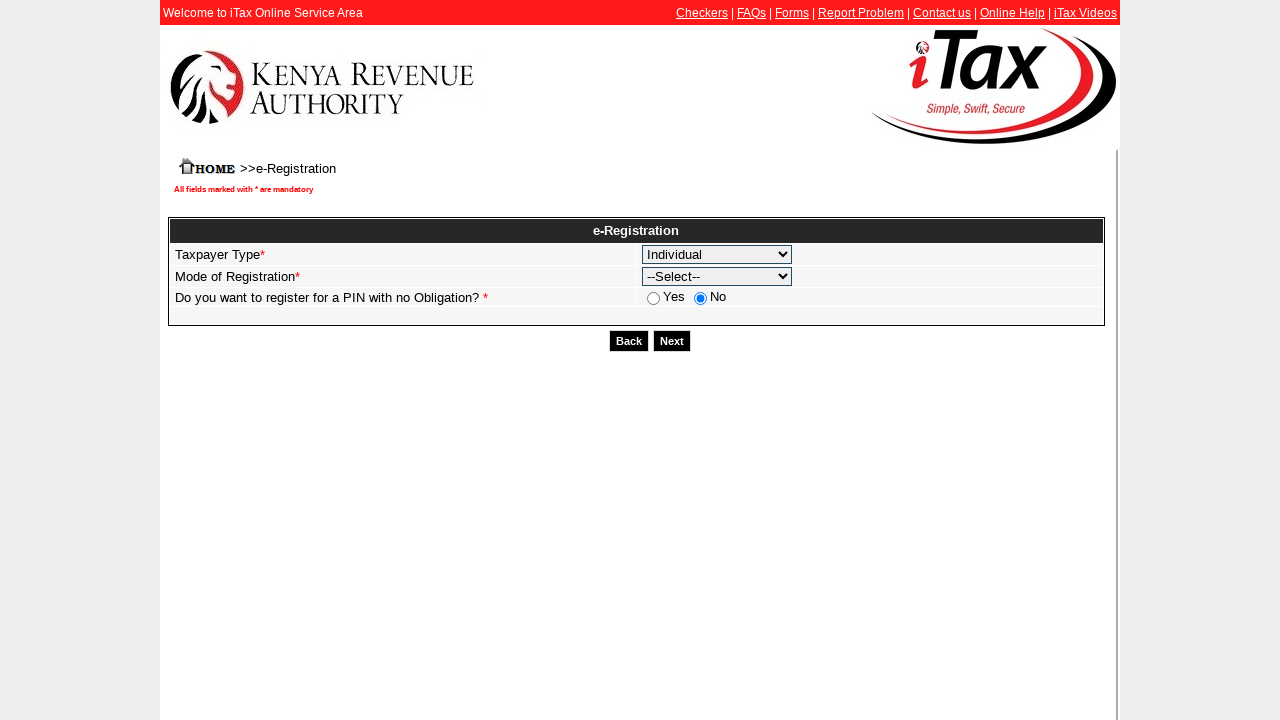

Selected mode of registration as Online on #modeOfRegsitartion
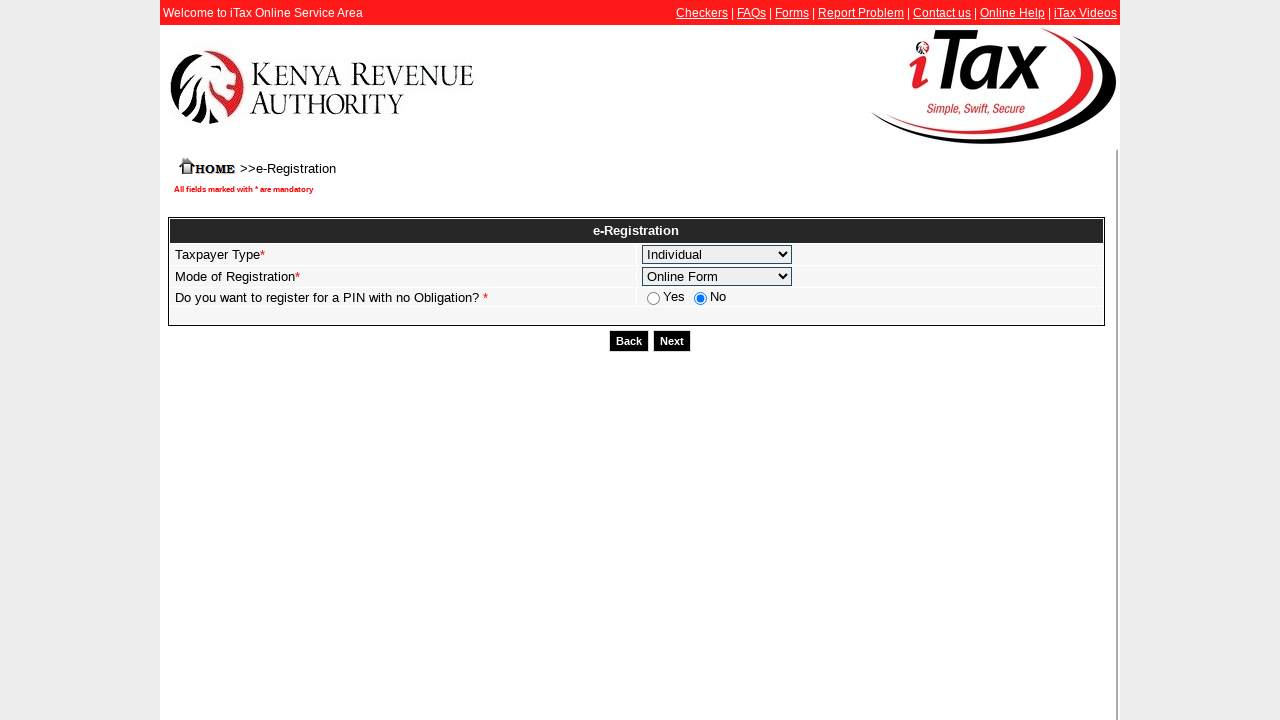

Clicked Next button to proceed to taxpayer details at (672, 341) on internal:role=button[name="Next"i]
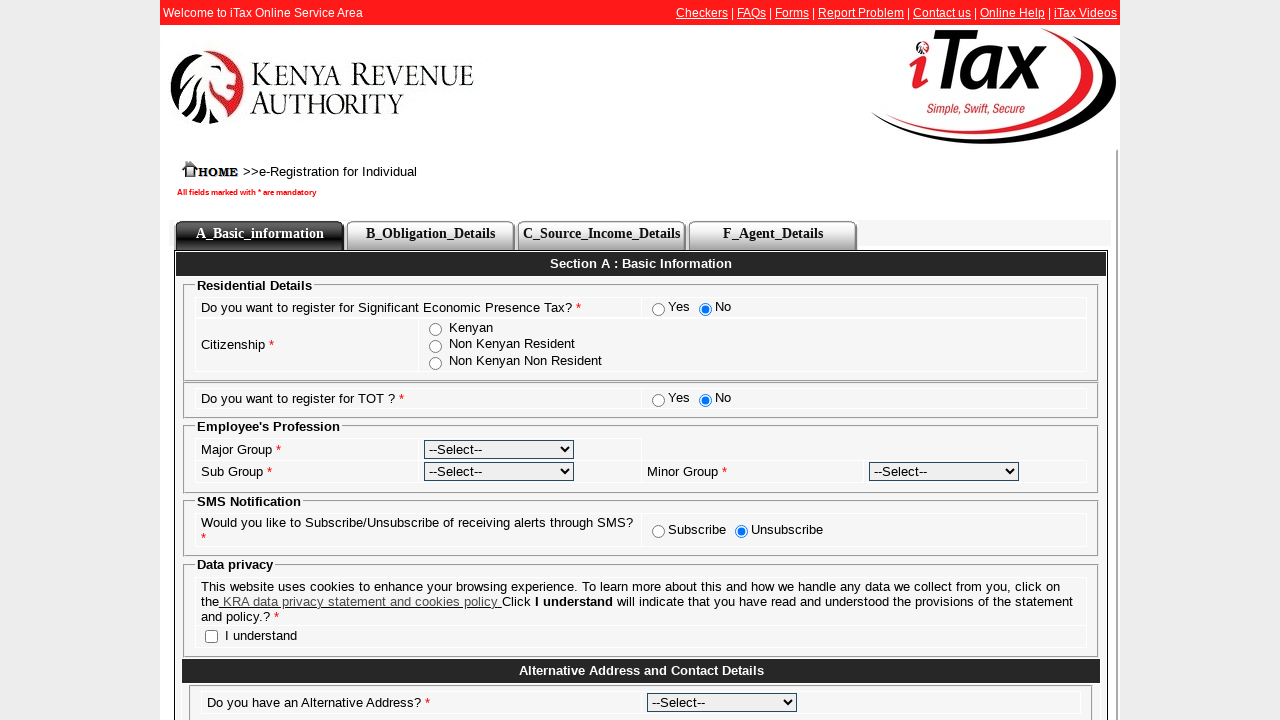

Selected citizenship option at (435, 330) on #rdoCiti1
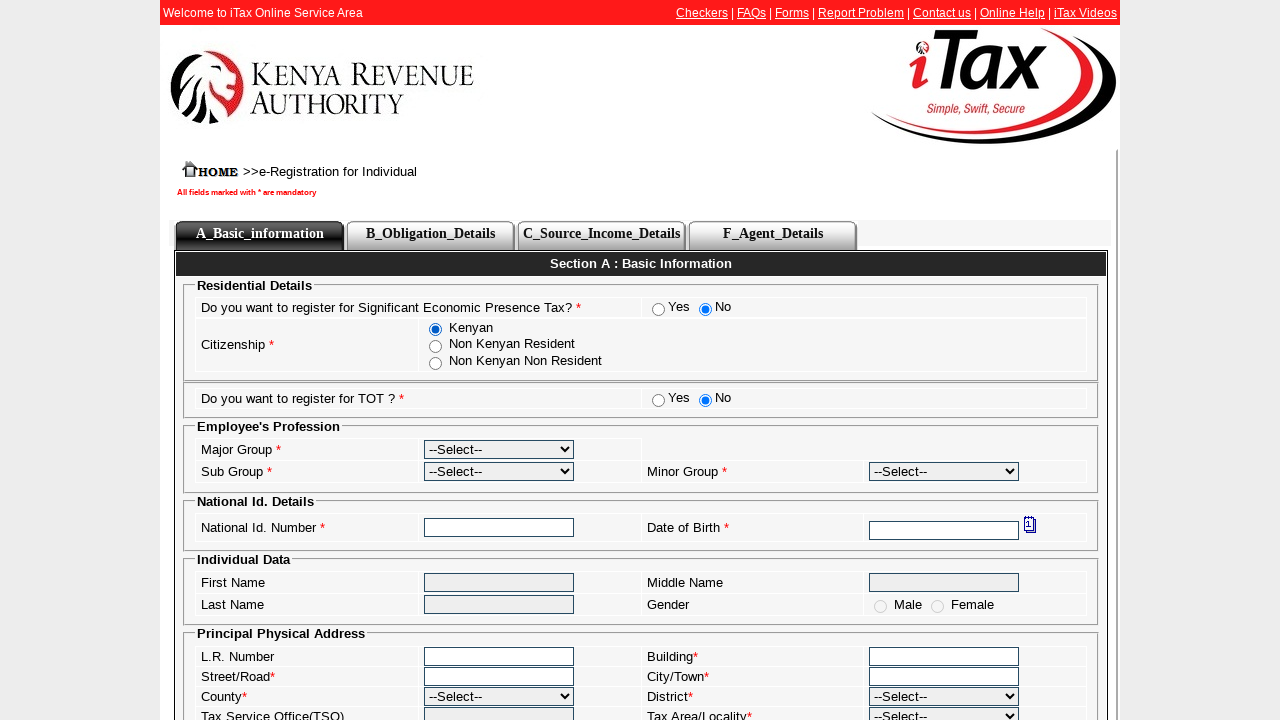

Selected ID type as National ID on #cmbTxprProfId
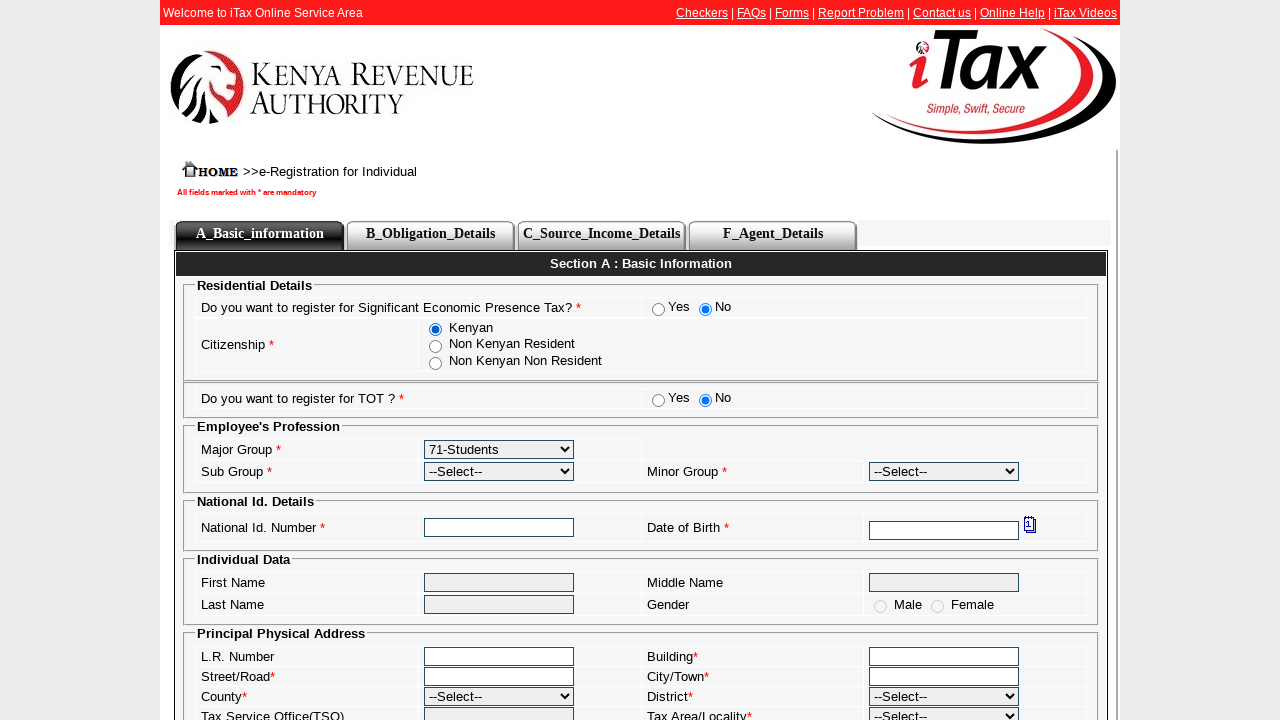

Filled National ID number: 28451673 on #txtTxprKENatId
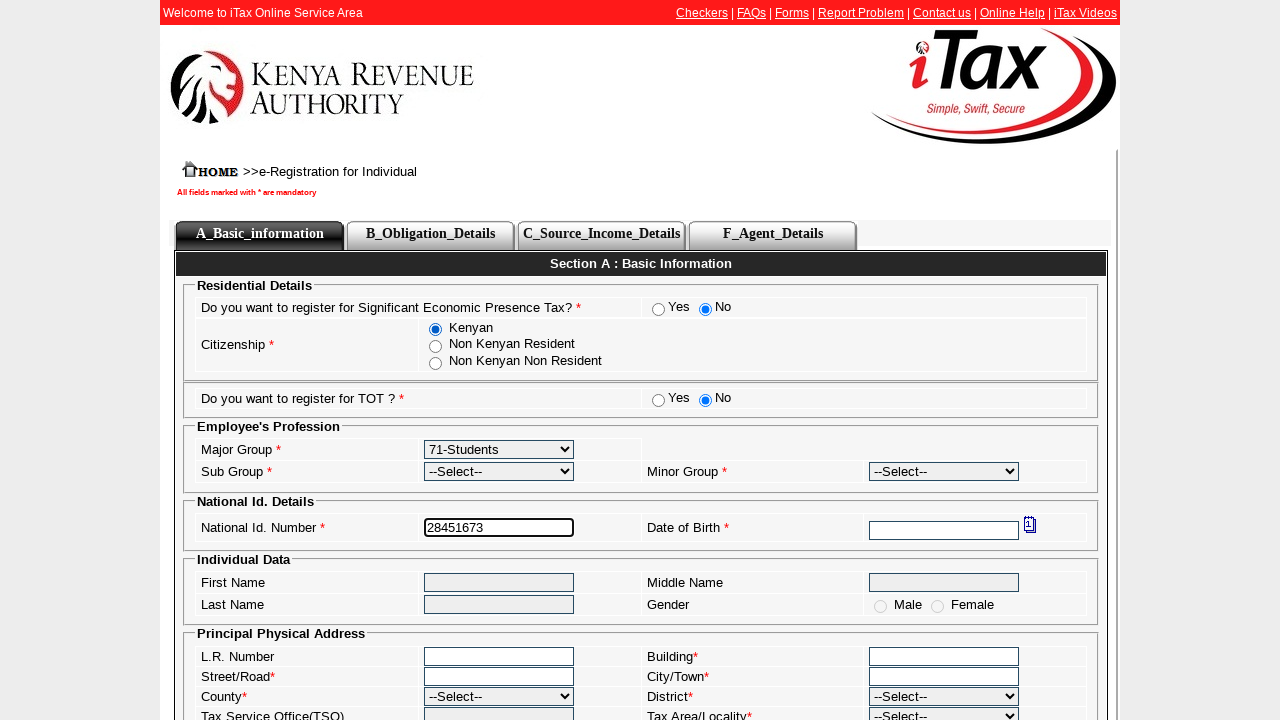

Filled date of birth: 15/03/1995 on #calKeTxprDOB
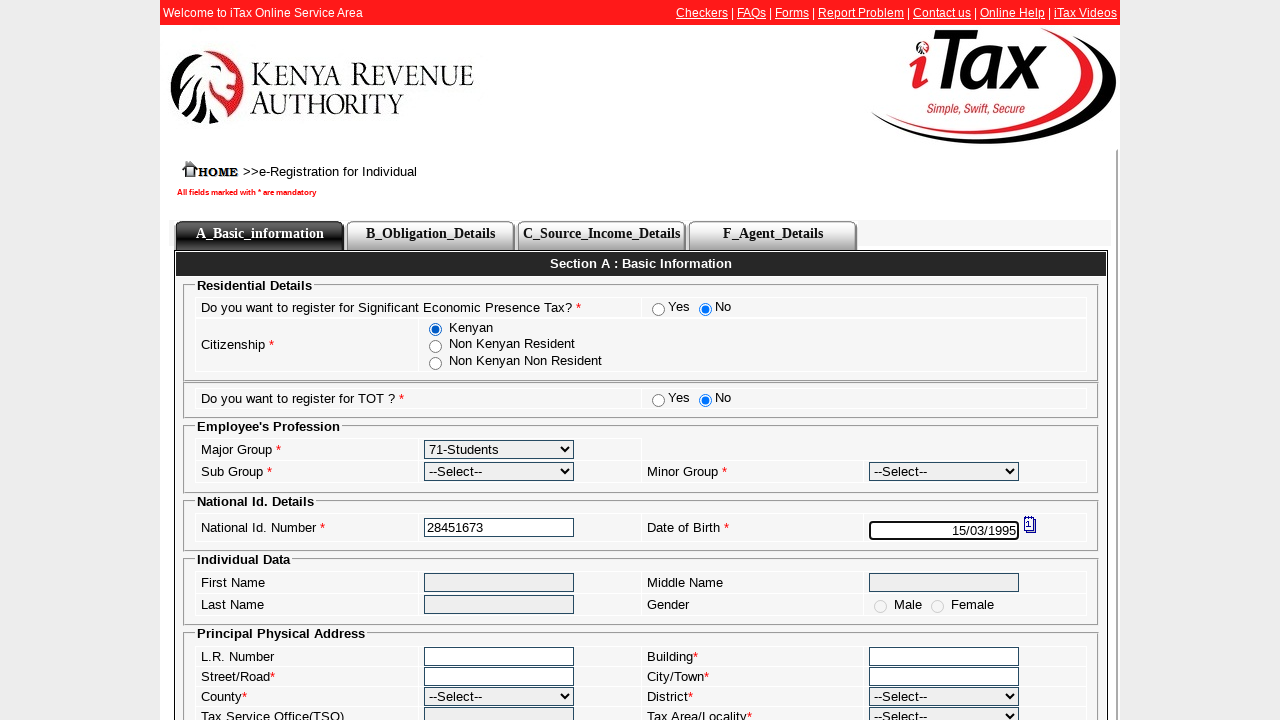

Filled LR number/plot number: 567 on #txtTxprKELocBlockNo
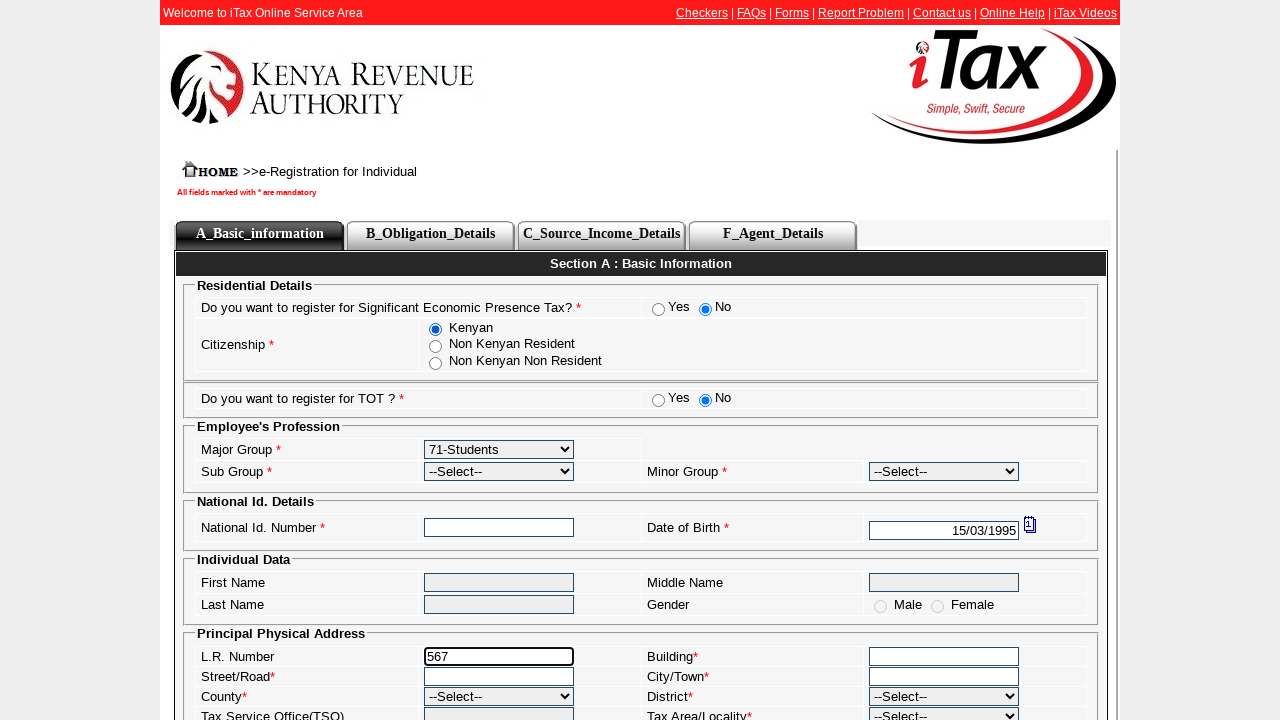

Filled building name: Westlands Tower on #txtTxprKELocBuilding
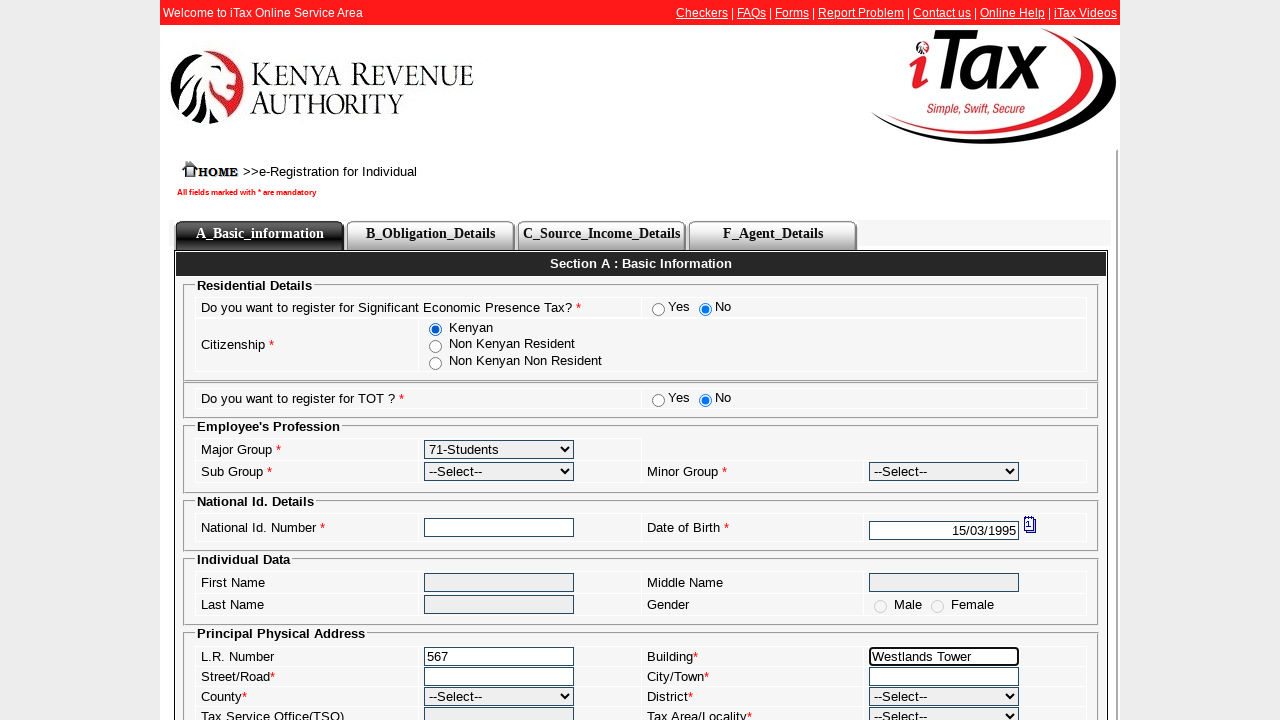

Scrolled down to view additional form fields
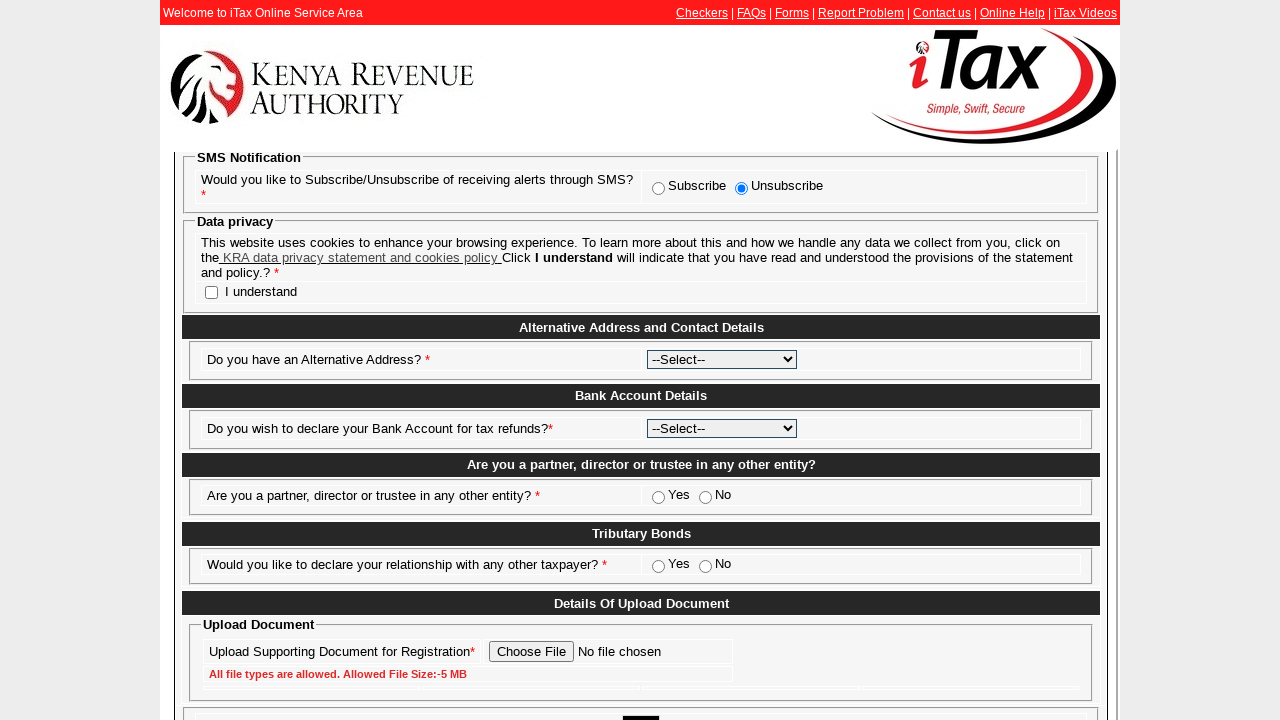

Filled street/road name: Waiyaki Way on #txtTxprKELocStrtRoad
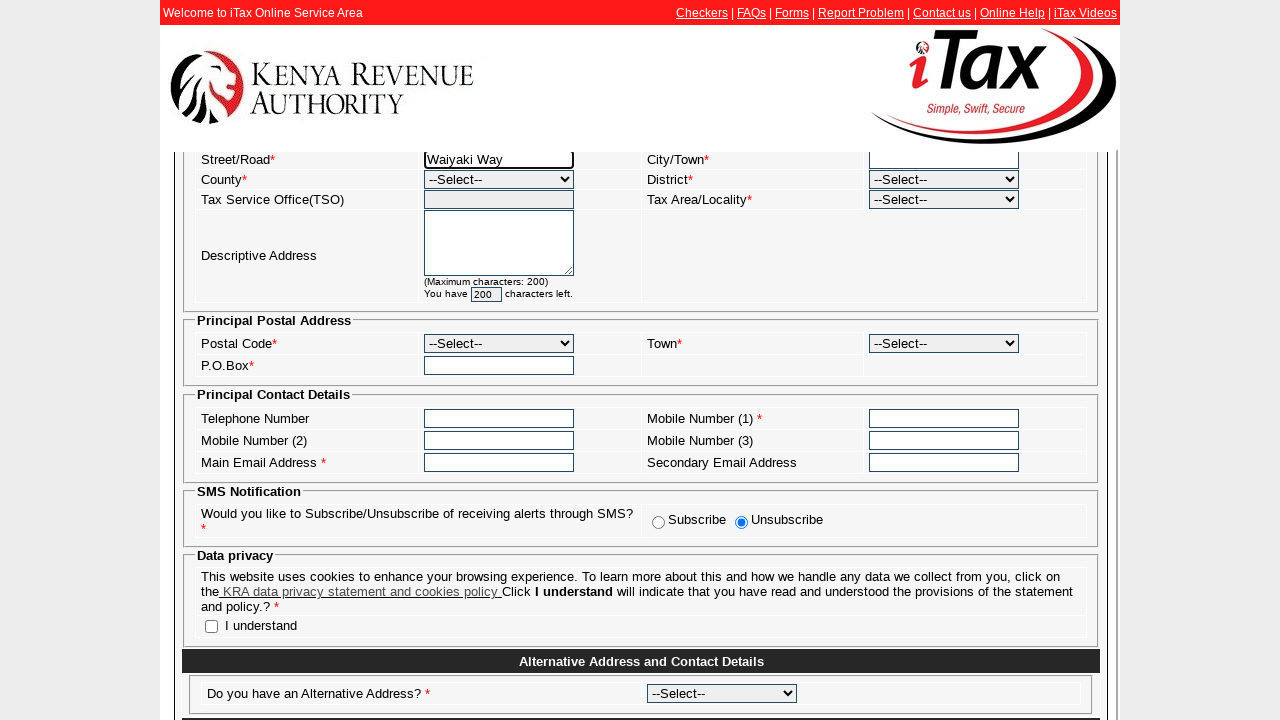

Selected county (option 30) on #txtTxprKELocCounty
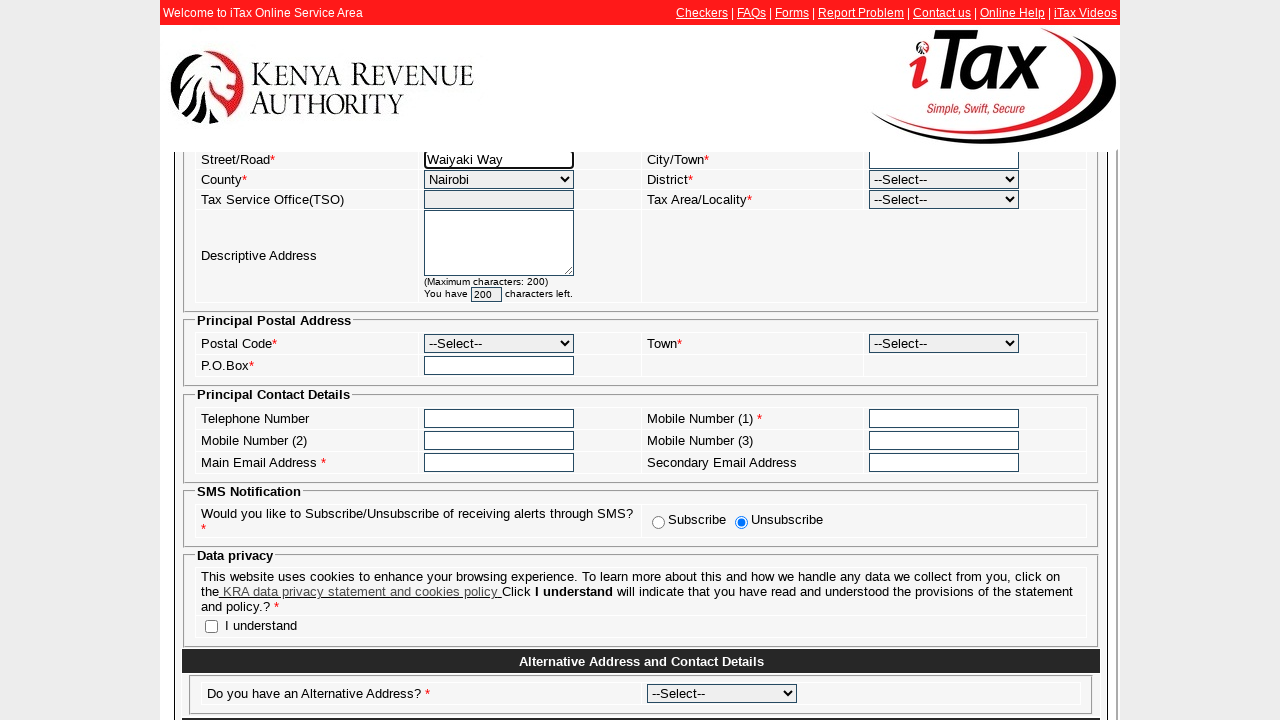

Filled city/town: Nairobi on #txtTxprKELocCity
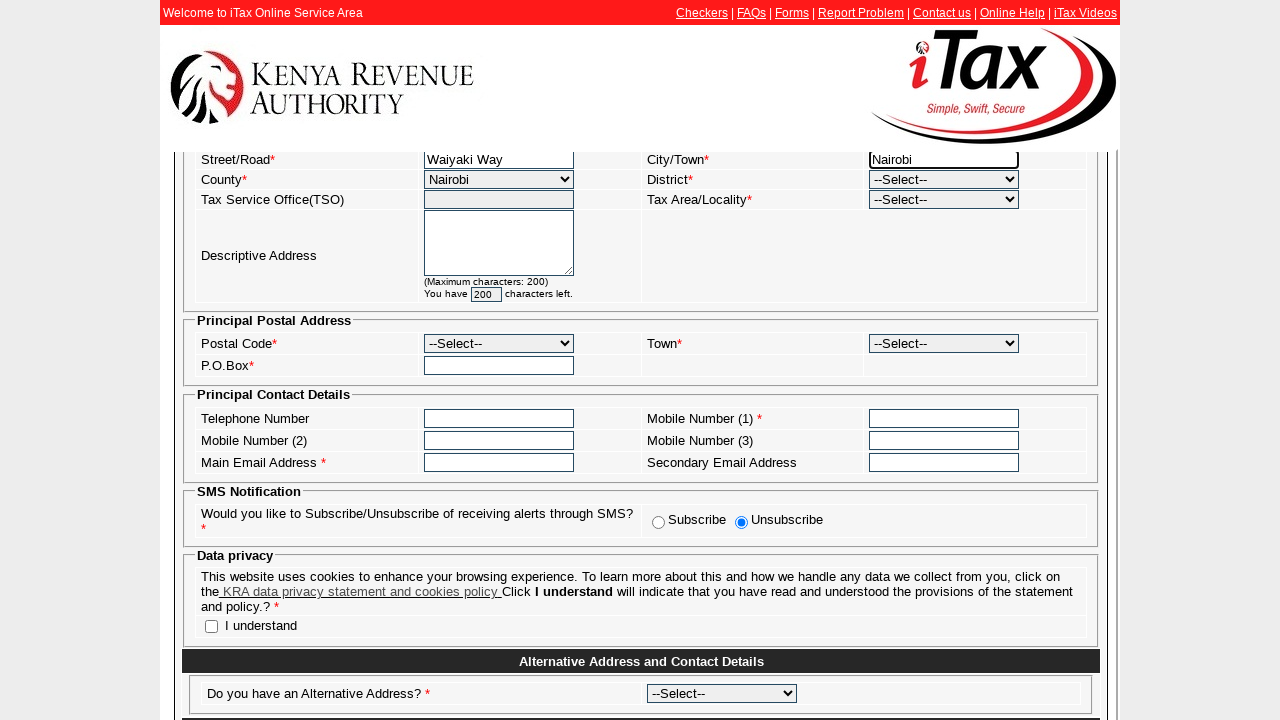

Selected district (option 93) on #txtTxprKELocDistrict
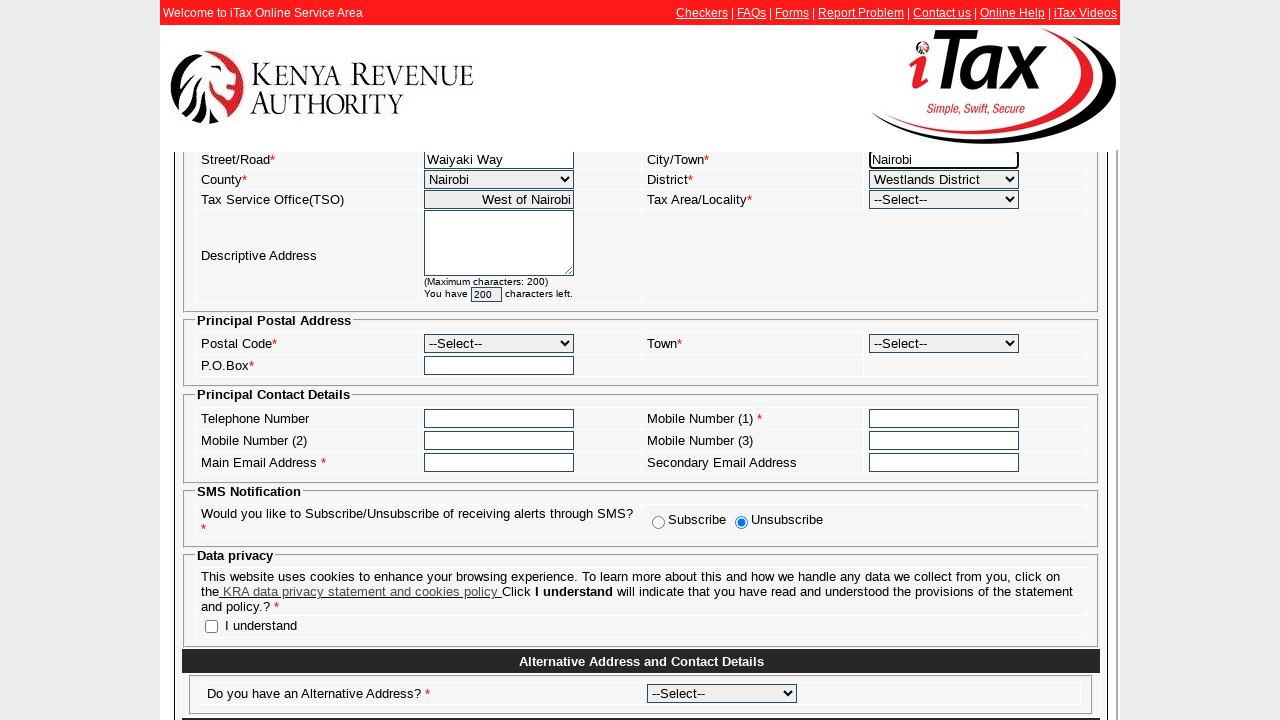

Selected tax area/locality (option 664) on #txtTxprKELocLocality
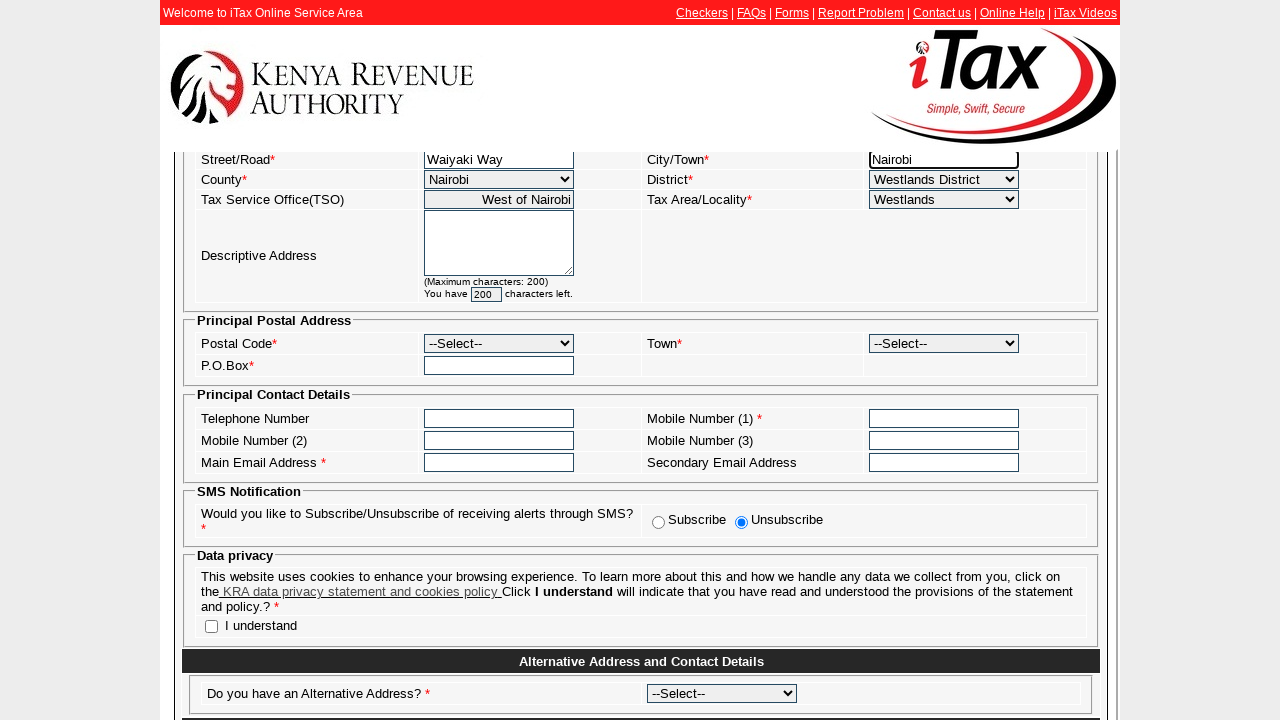

Selected postal code: NAIROBI GPO on #txtTxprKELocpostalCode
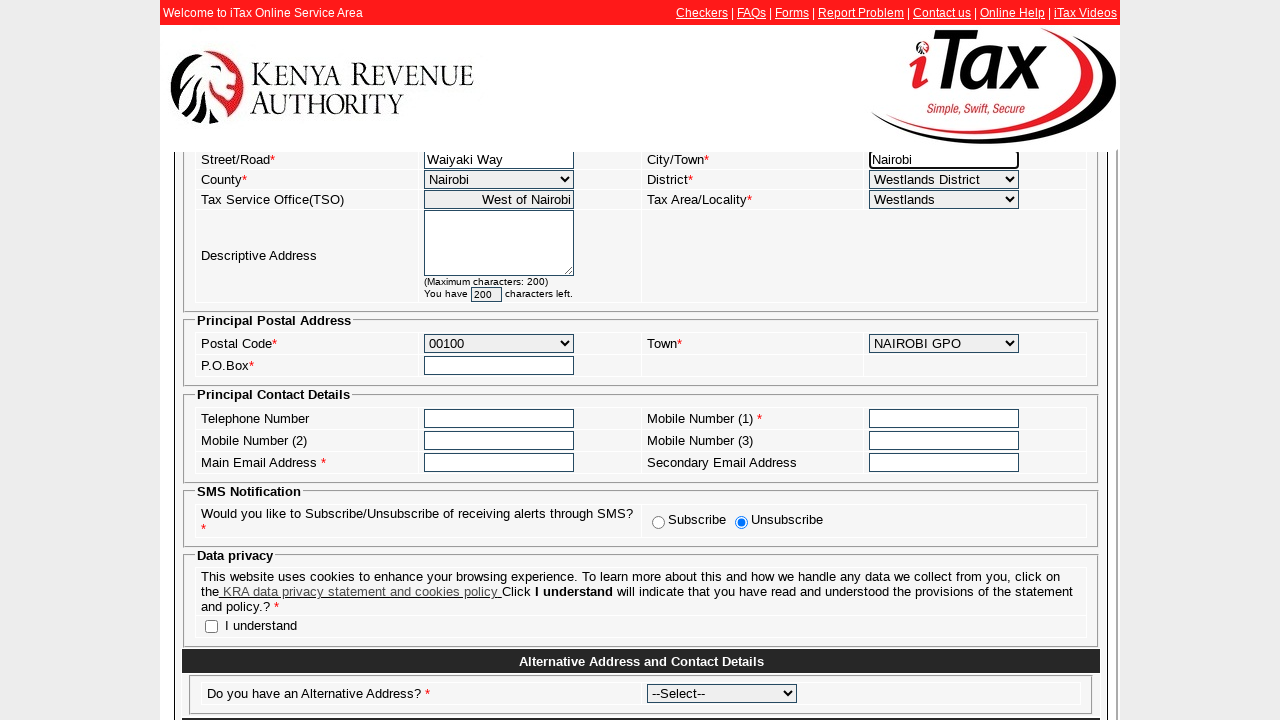

Filled P.O. Box: 45678 on #txtTxprKELocPOBox
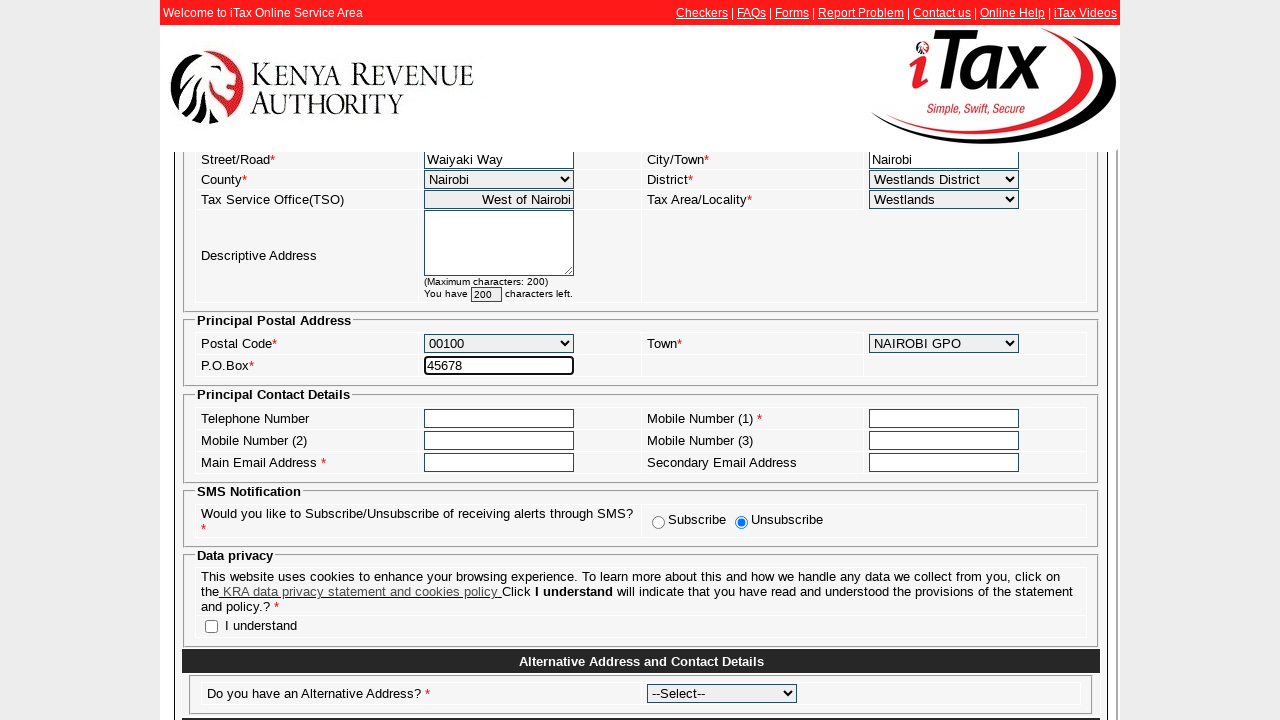

Filled mobile number: 0712345678 on #txtTxprKELocMobNo1
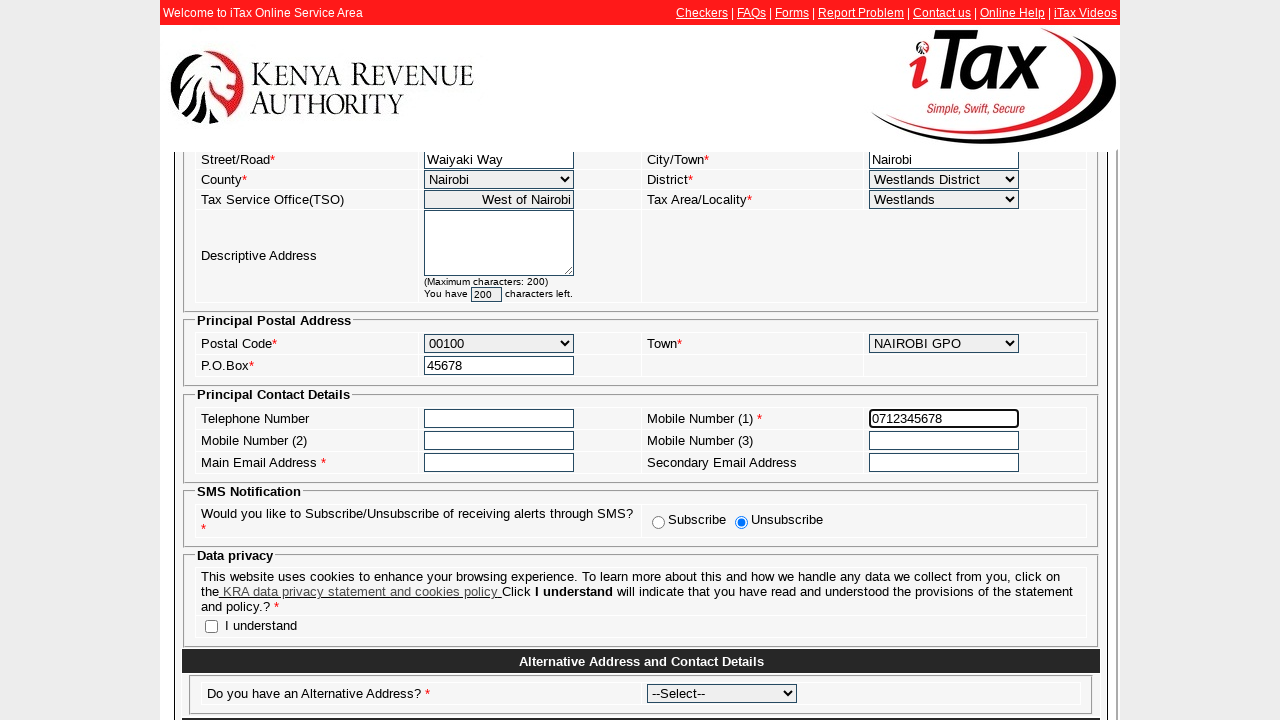

Filled main email address: john.kamau@testmail.co.ke on #txtTxprKELocMainEmail
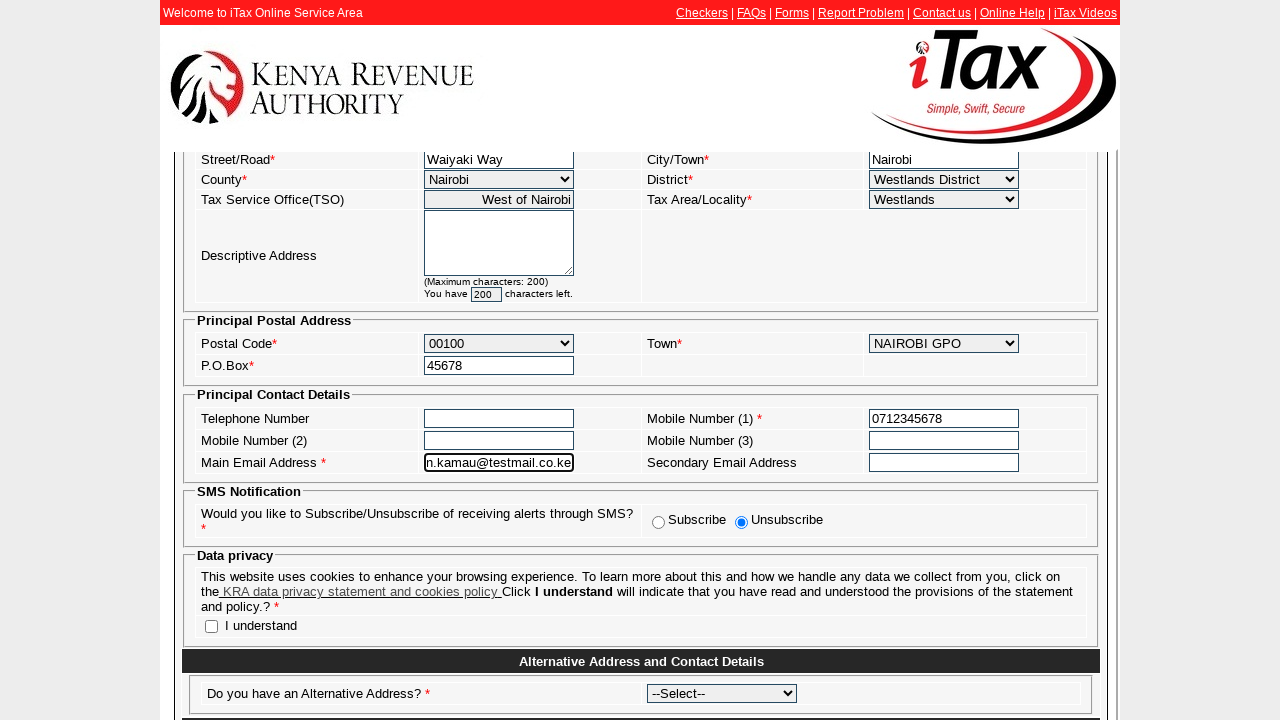

Selected no alternative address on #cmbIsAlterAdd
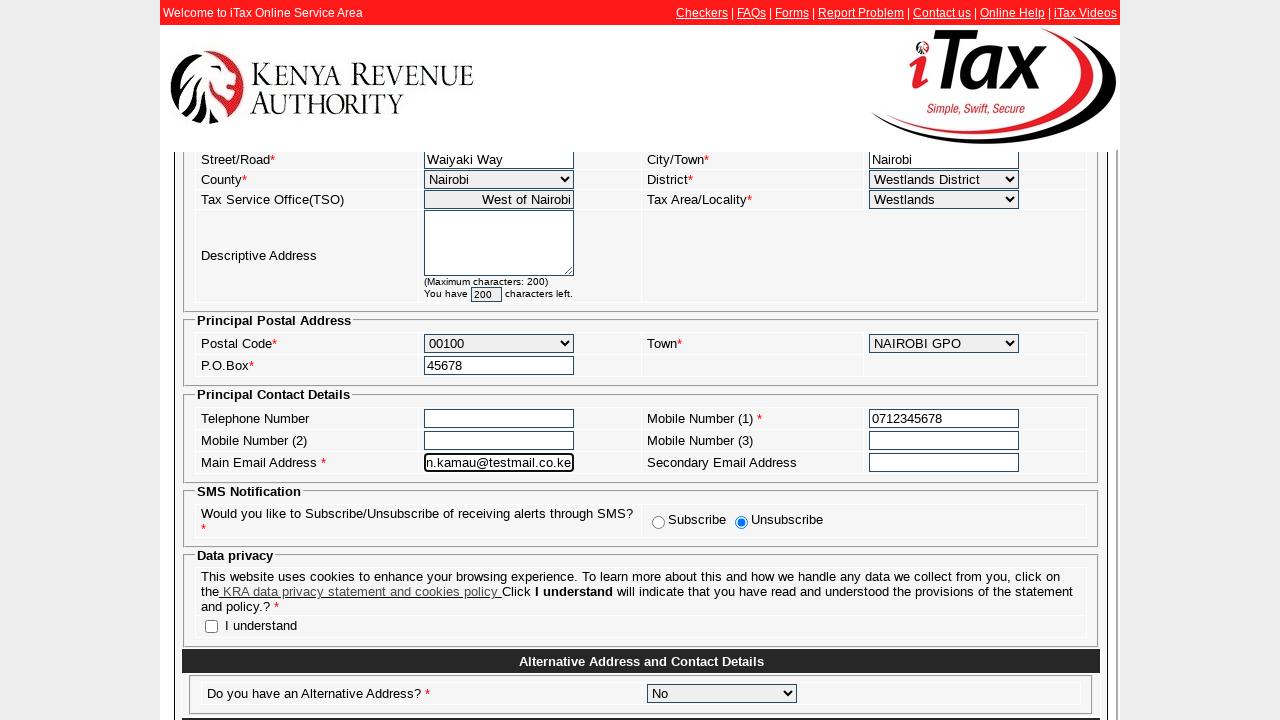

Selected no bank account for tax refunds on #cmbHaveBankAccountDtls
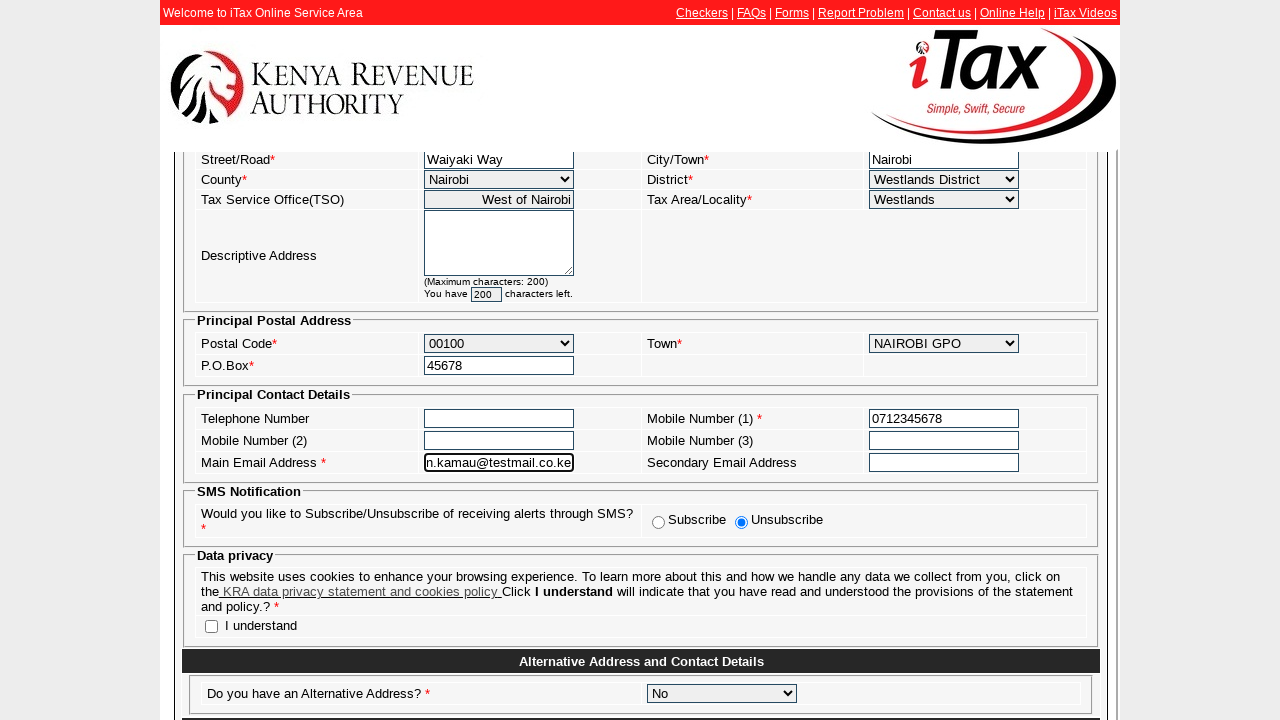

Answered partner/director/trustee question as No at (705, 497) on #isQuesPartDirtTrst2
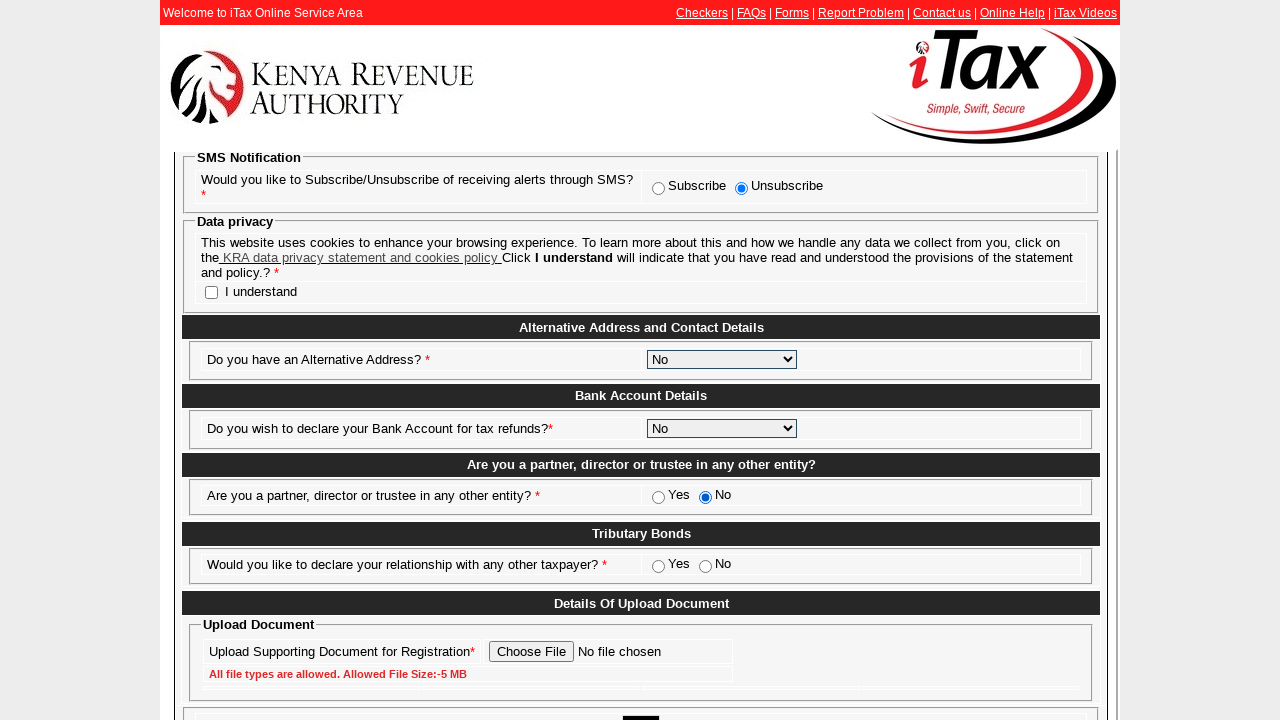

Answered treasury bond question as No at (705, 566) on #isQuesTrbBond2
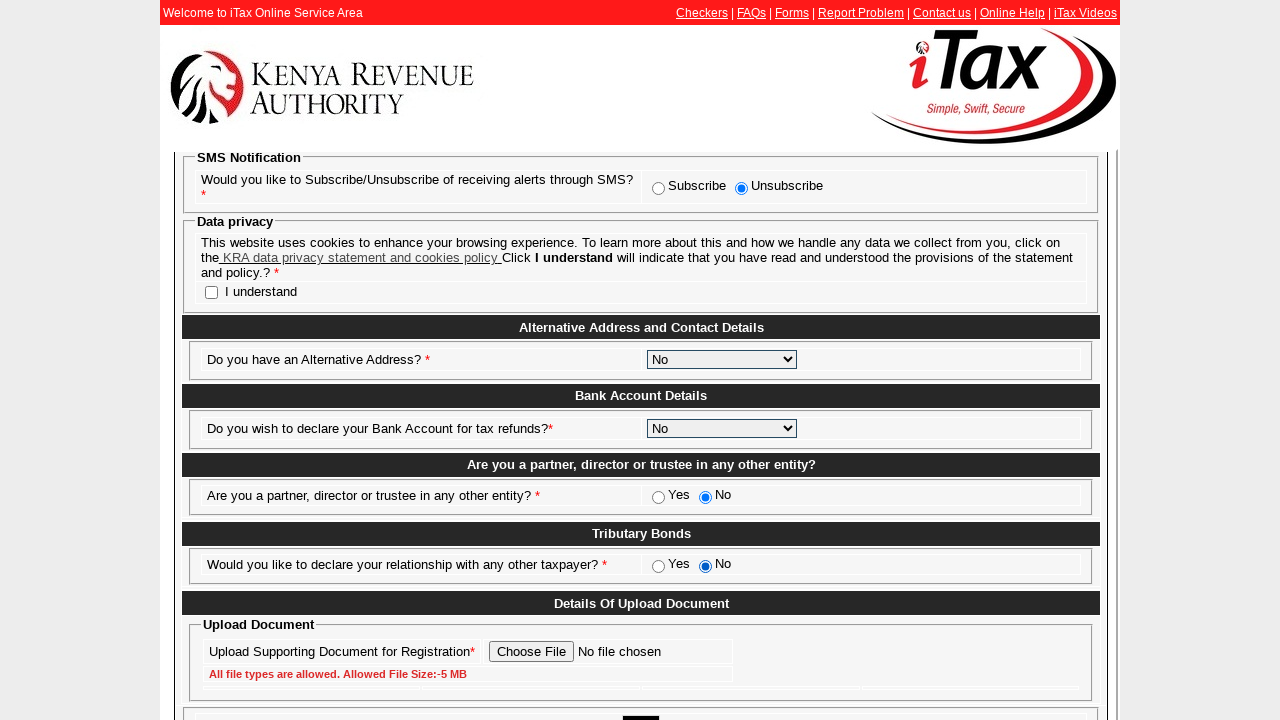

Waited for form to process (2 second timeout)
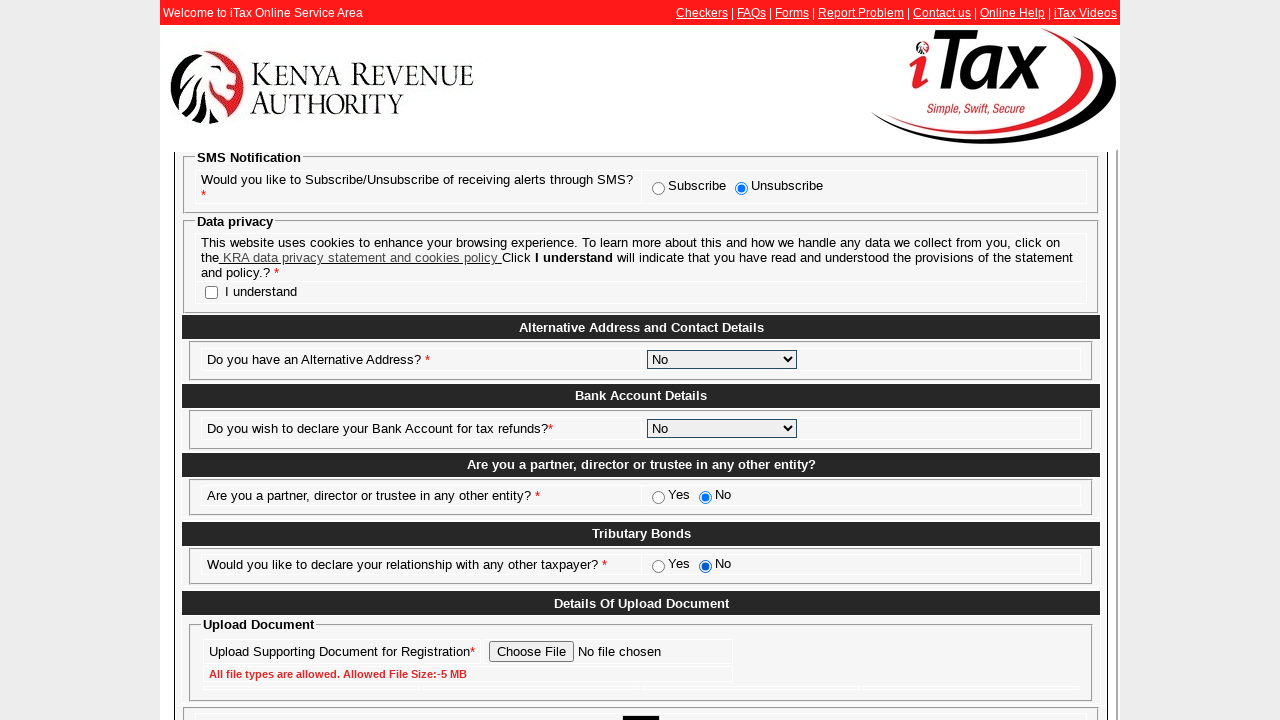

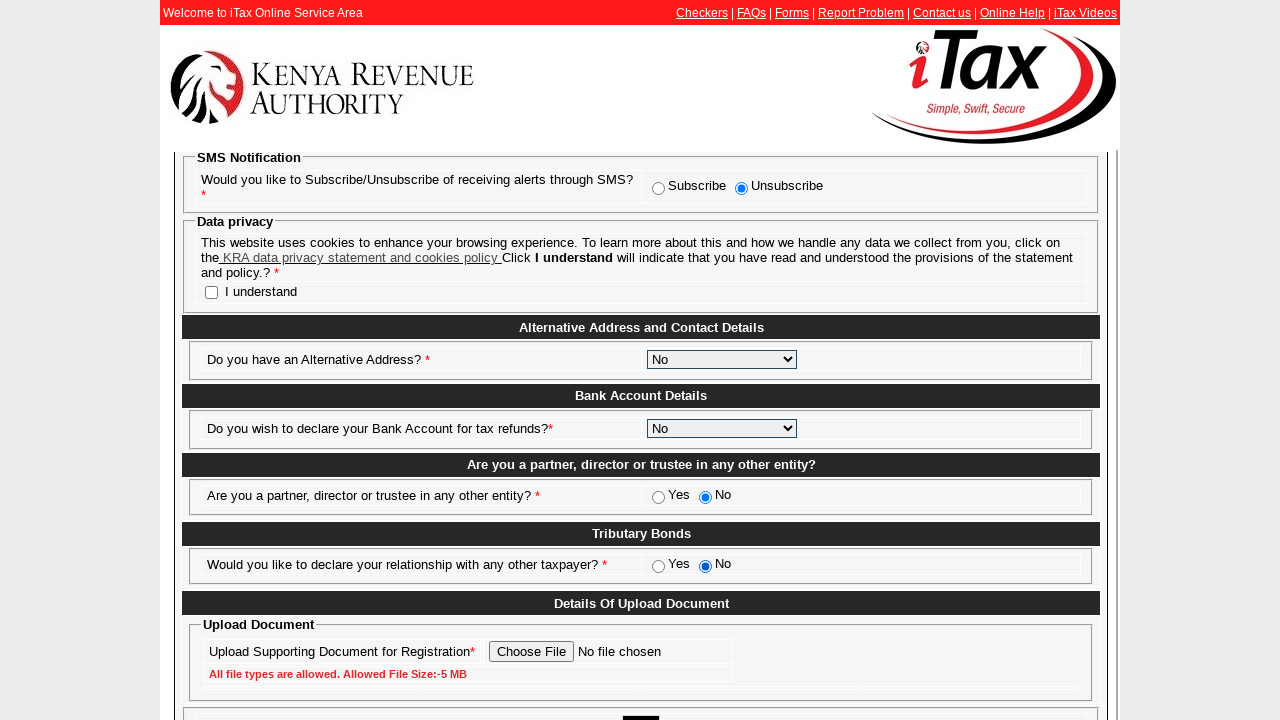